Tests navigation to the Forms section by clicking on the Forms card and verifying the URL changes correctly

Starting URL: https://demoqa.com/

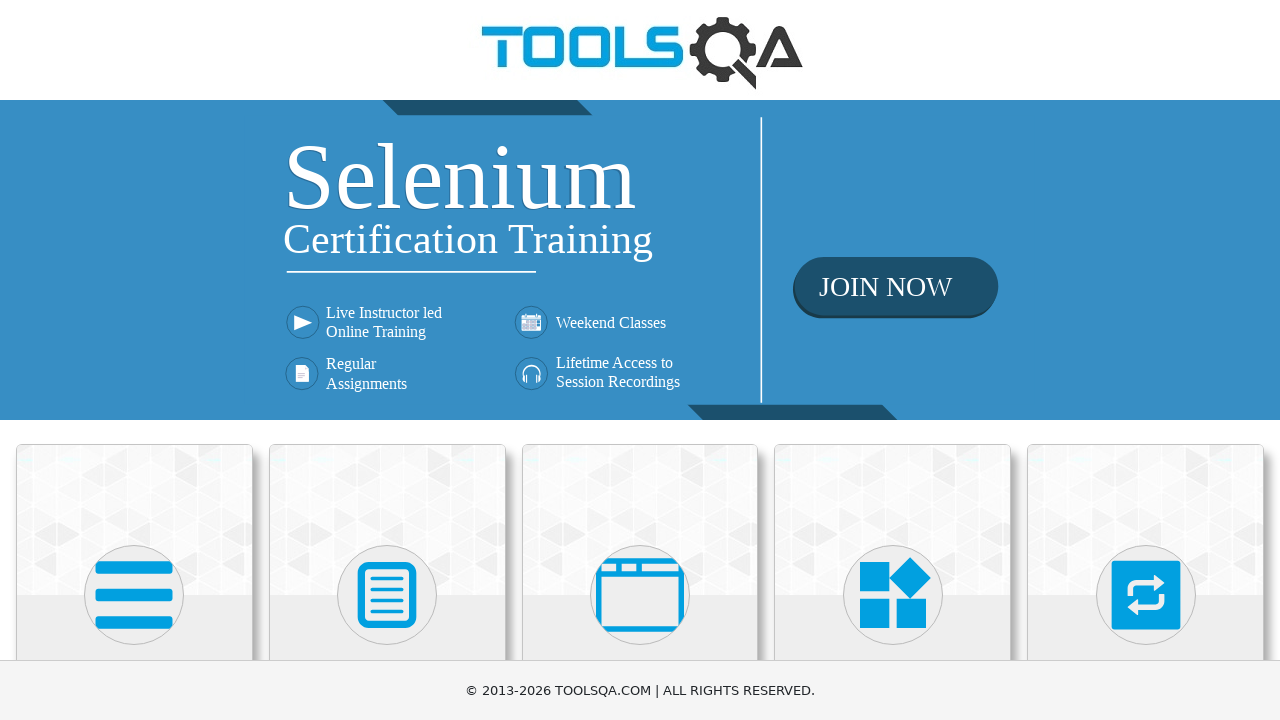

Located Forms card element
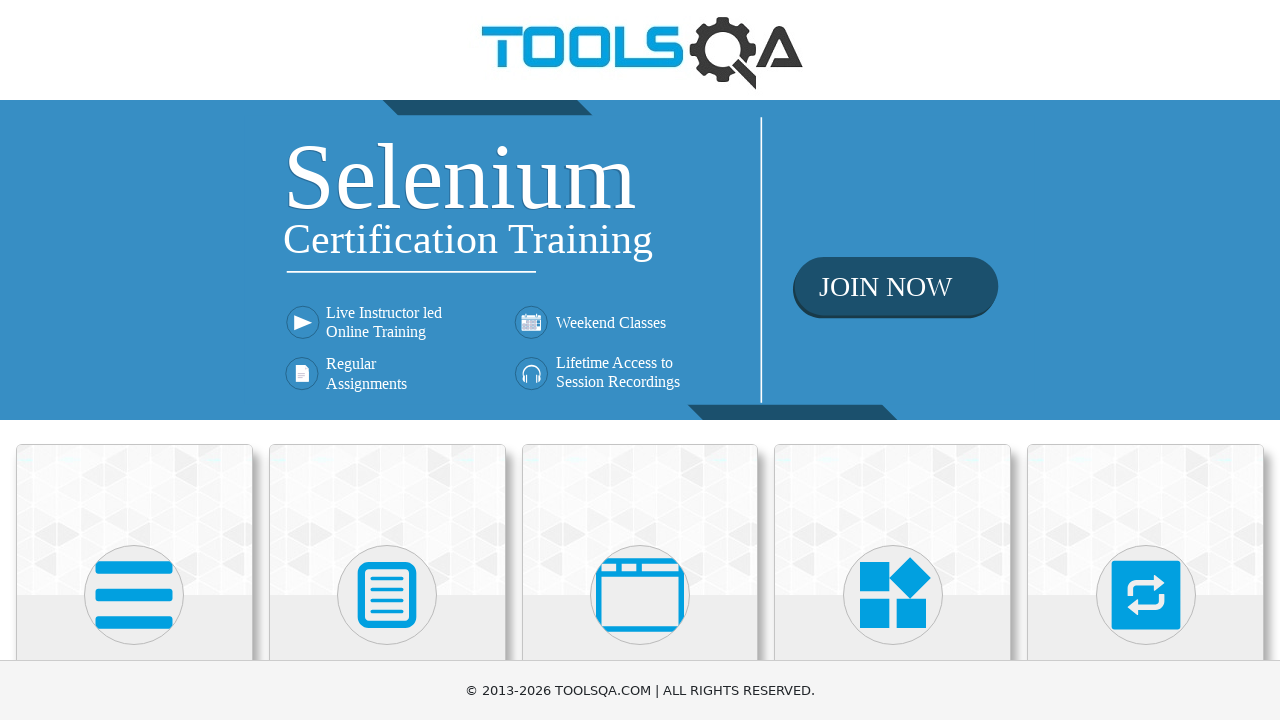

Scrolled Forms card into view
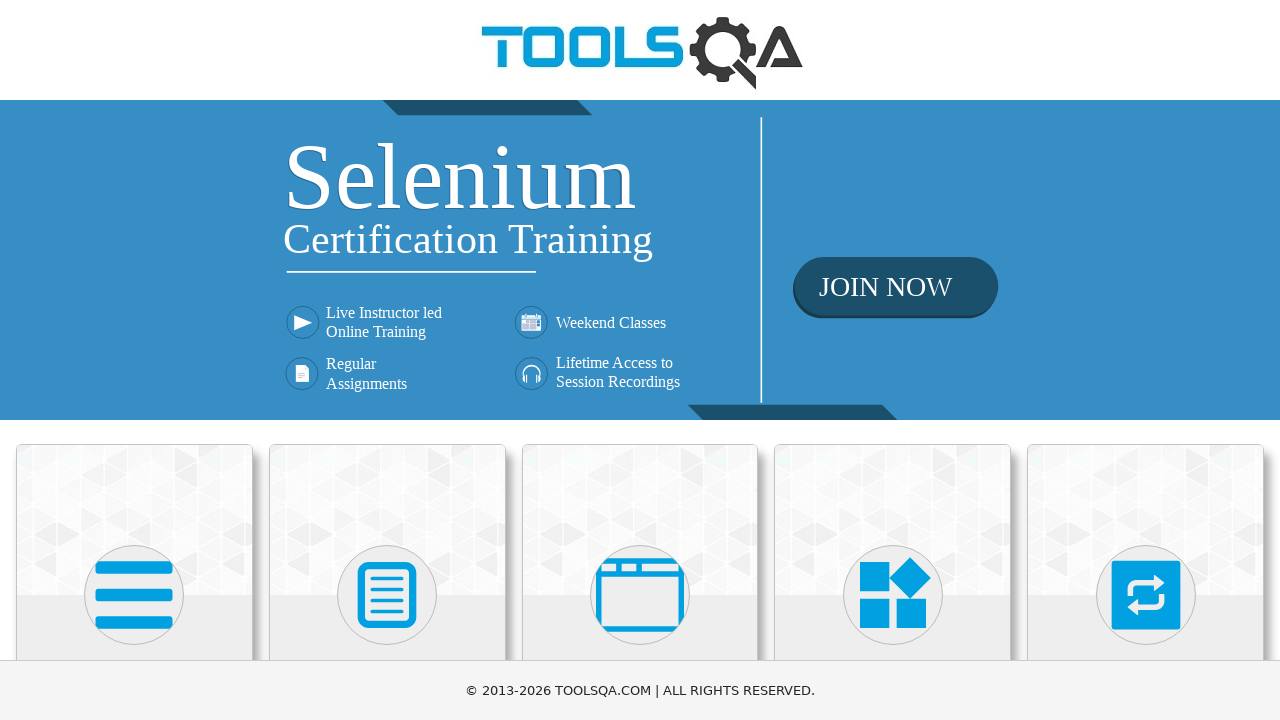

Clicked on Forms card to navigate to Forms section at (387, 360) on .card-body >> internal:has-text="Forms"i
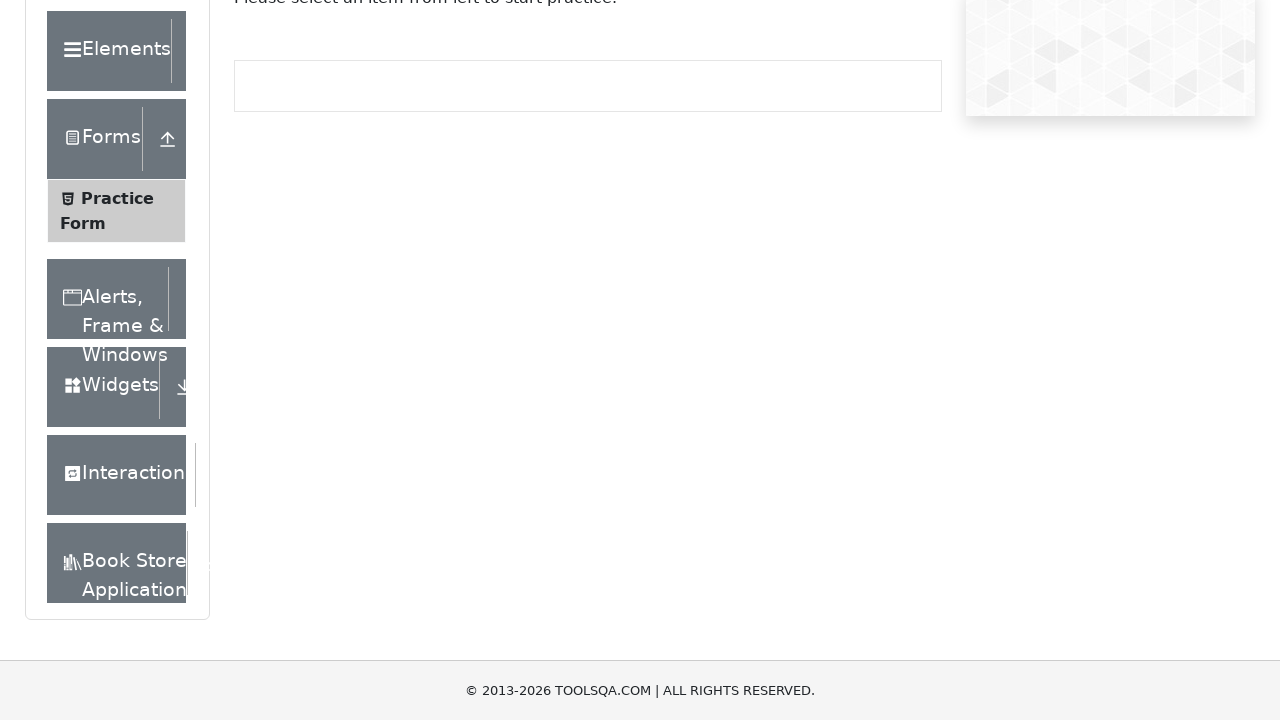

Verified URL changed to Forms page (matches **/forms pattern)
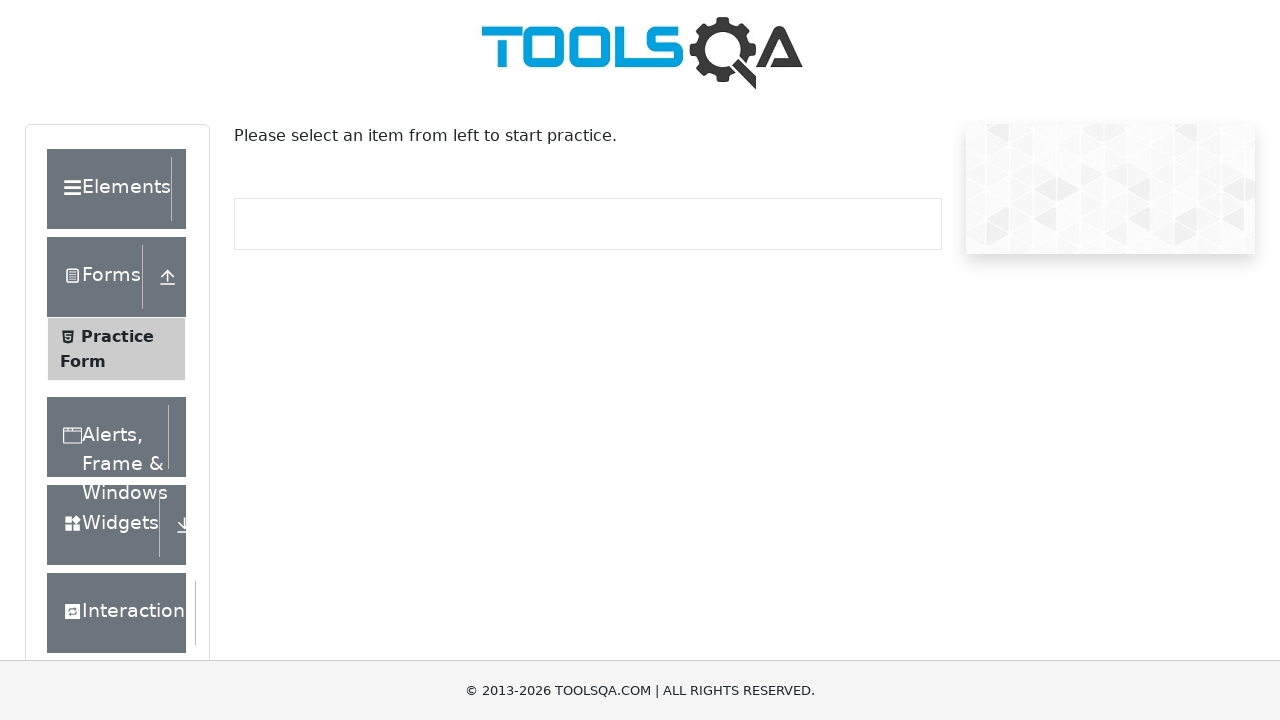

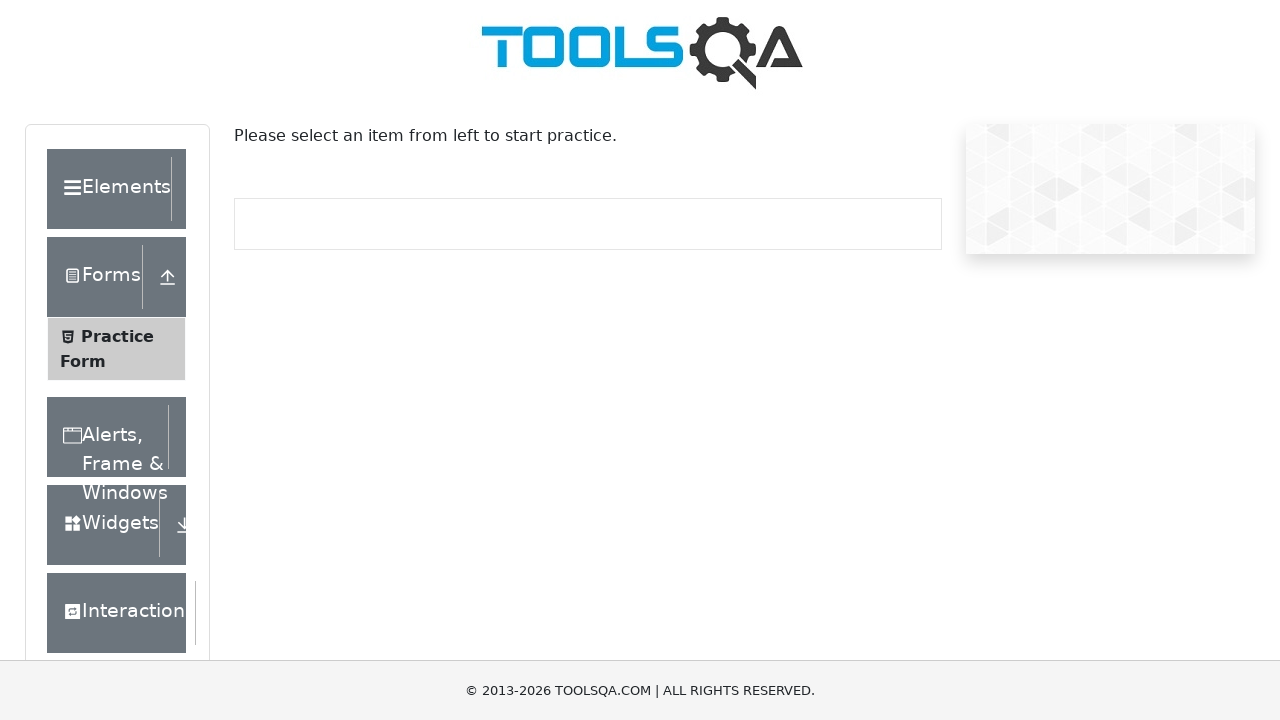